Tests the calculator's ability to handle decimal numbers in addition

Starting URL: https://testsheepnz.github.io/BasicCalculator.html

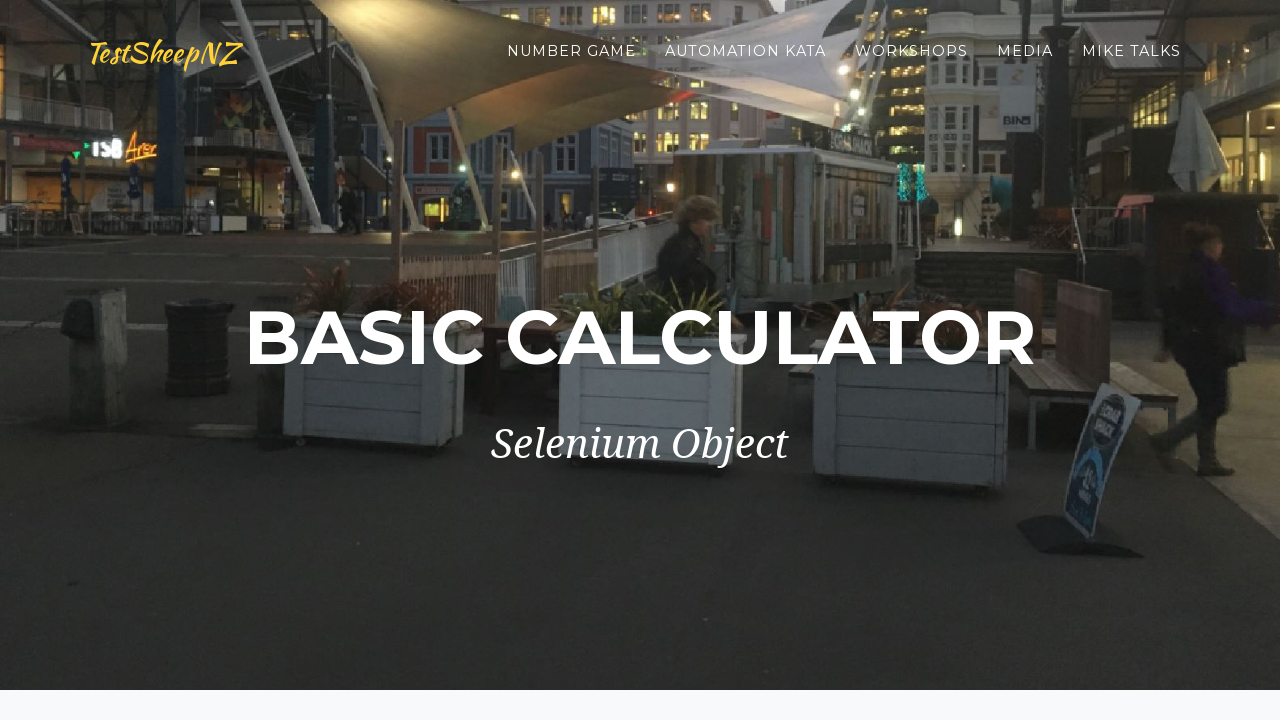

Filled first number field with decimal value 5.5 on #number1Field
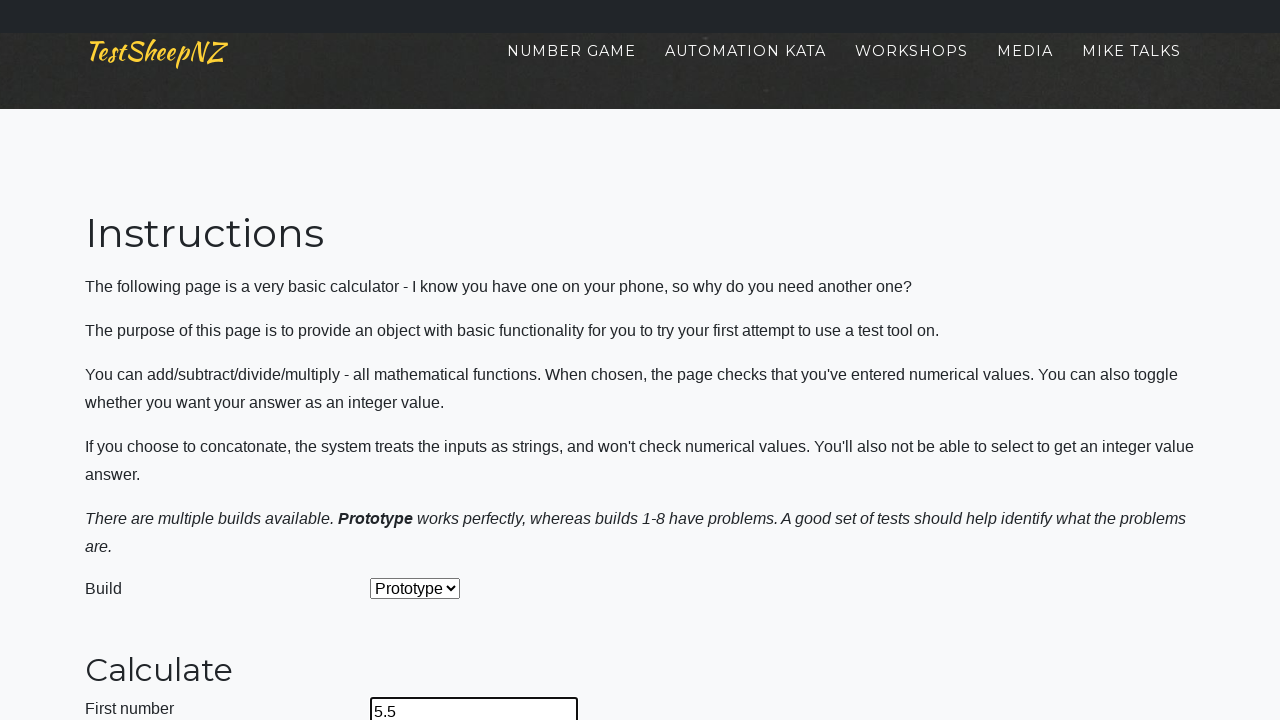

Filled second number field with decimal value 2.2 on #number2Field
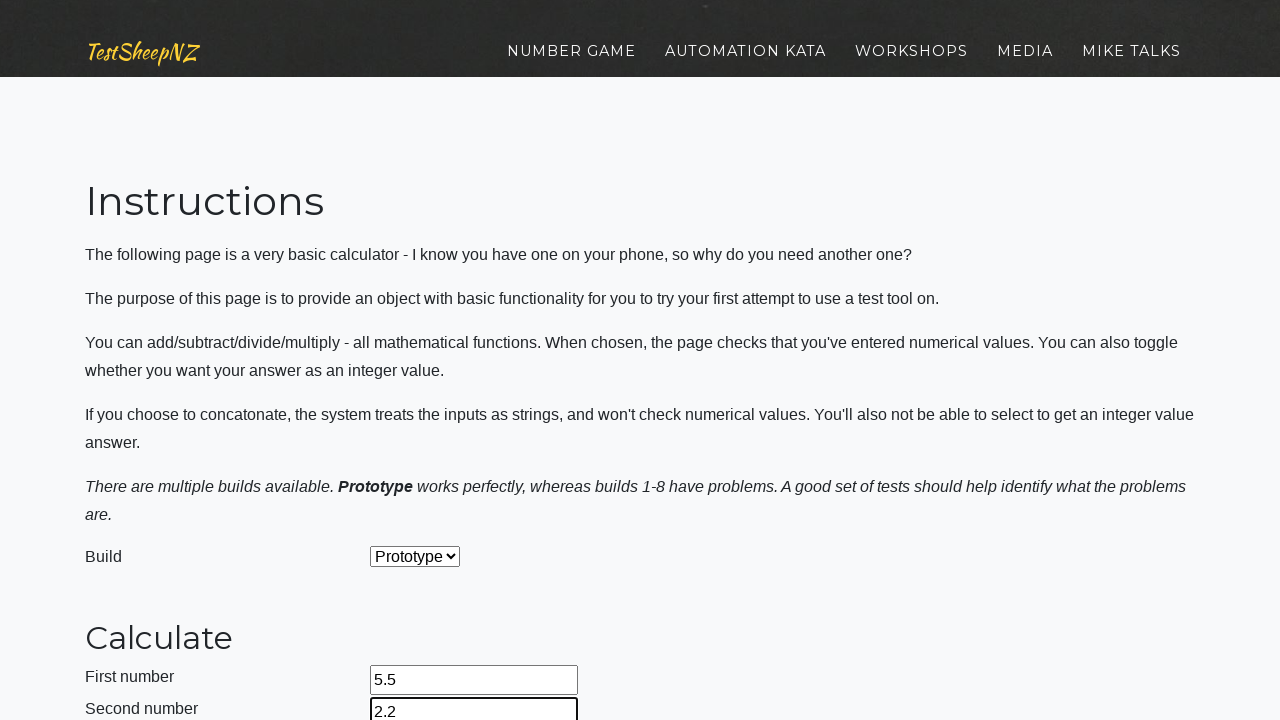

Selected Add operation from dropdown on #selectOperationDropdown
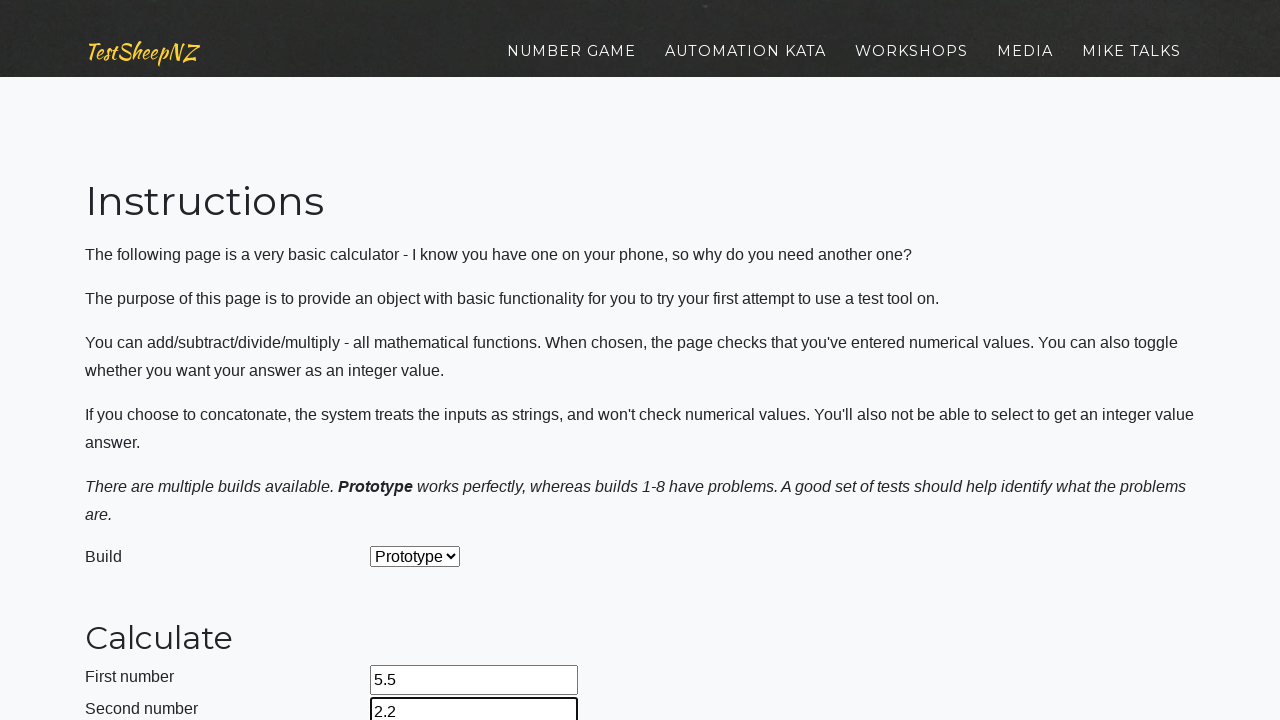

Clicked calculate button at (422, 361) on #calculateButton
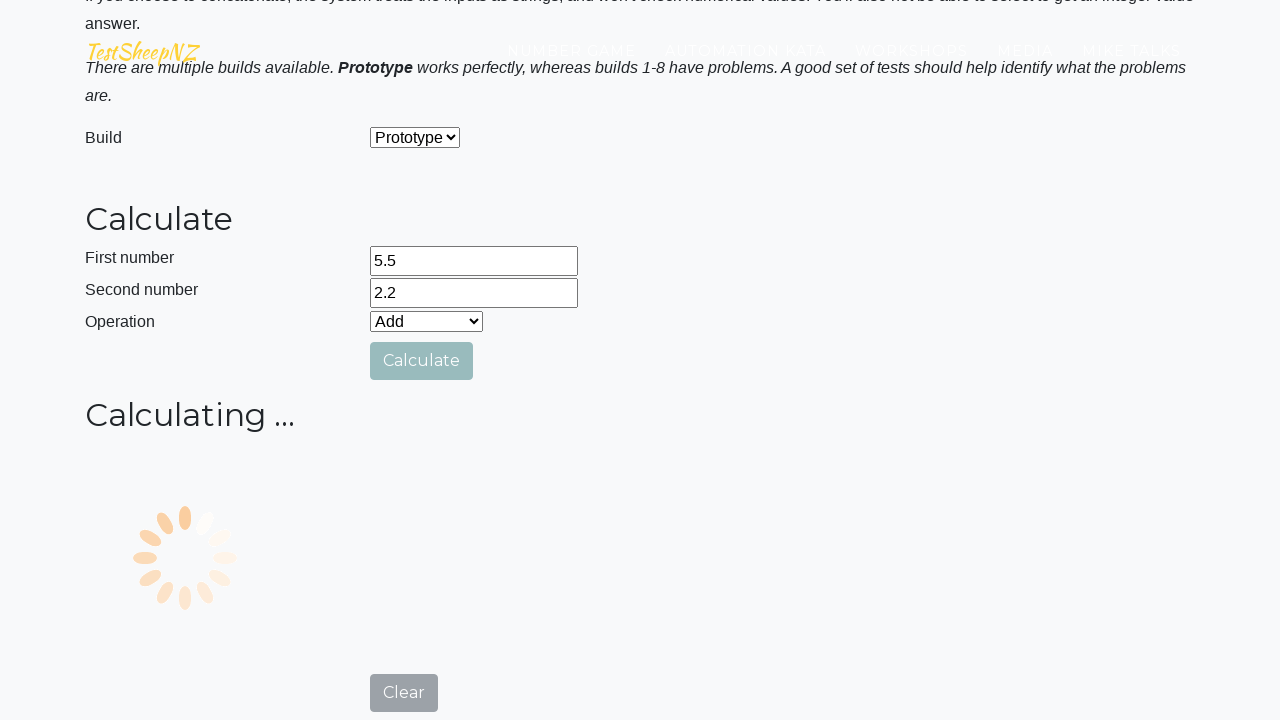

Calculator displayed correct result 7.7 for decimal addition
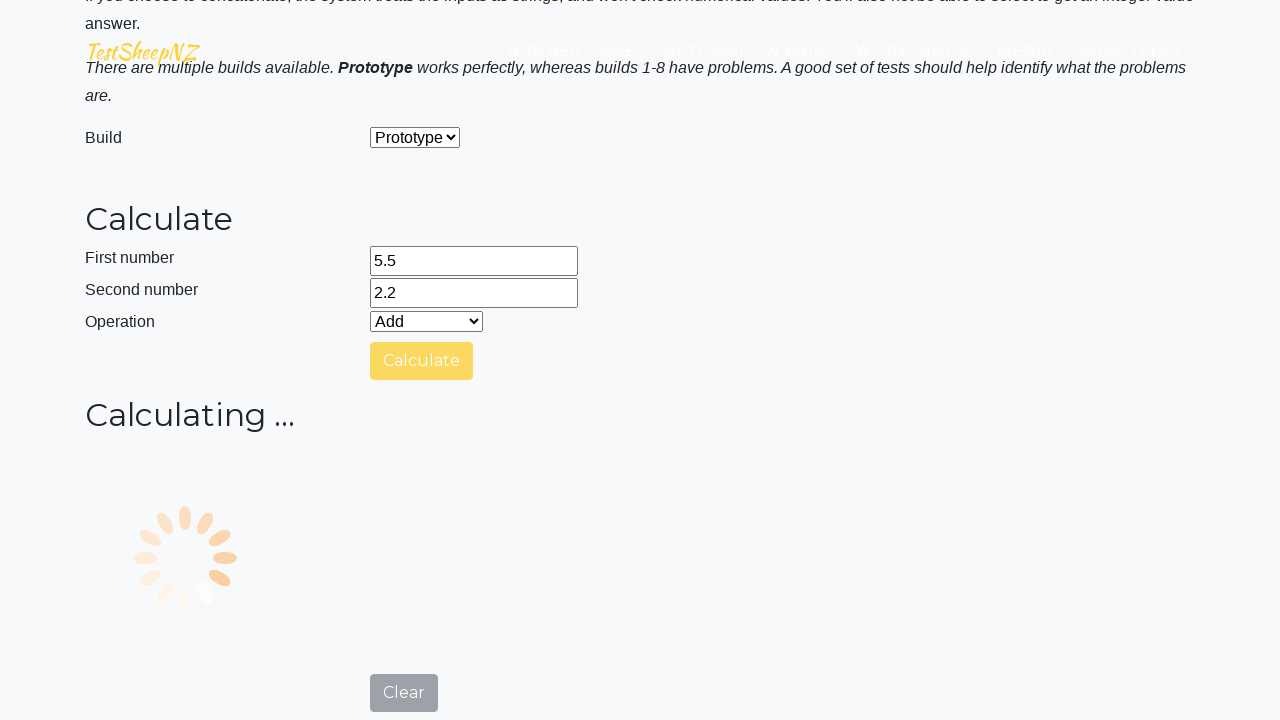

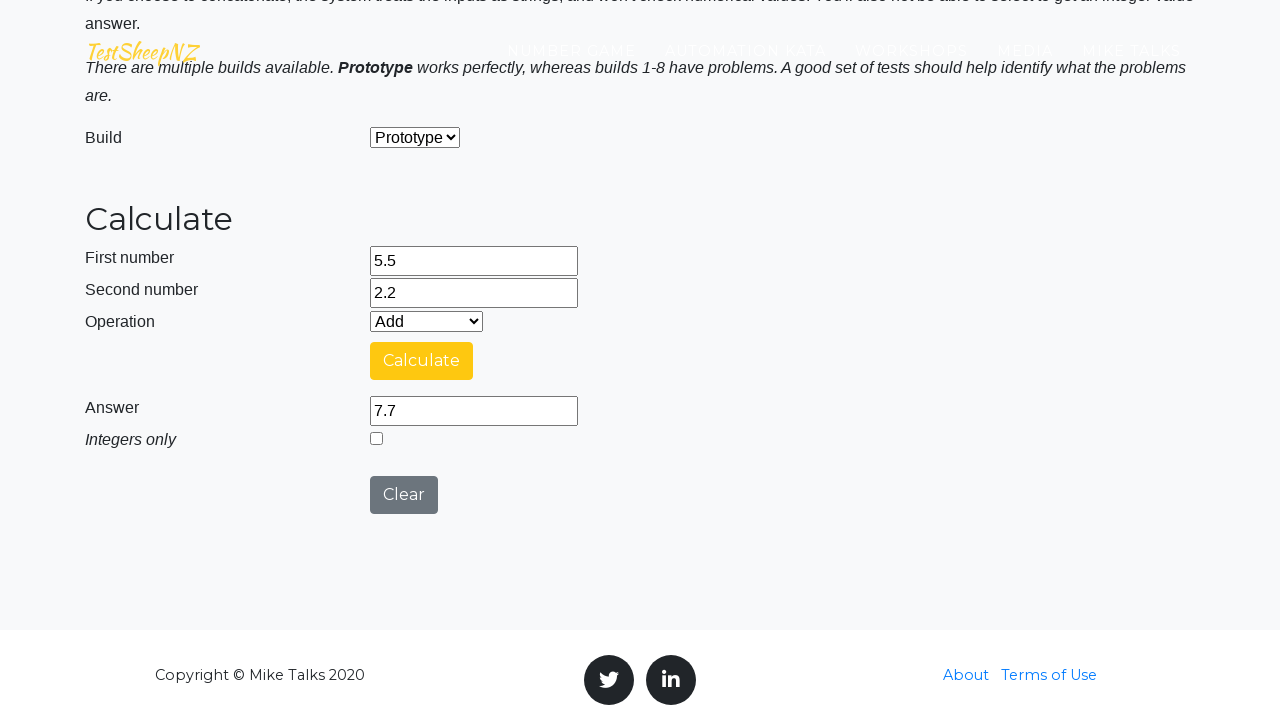